Tests responsive design by loading a page and verifying it renders correctly at various desktop and mobile viewport sizes.

Starting URL: https://www.getcalley.com/how-calley-auto-dialer-app-works/

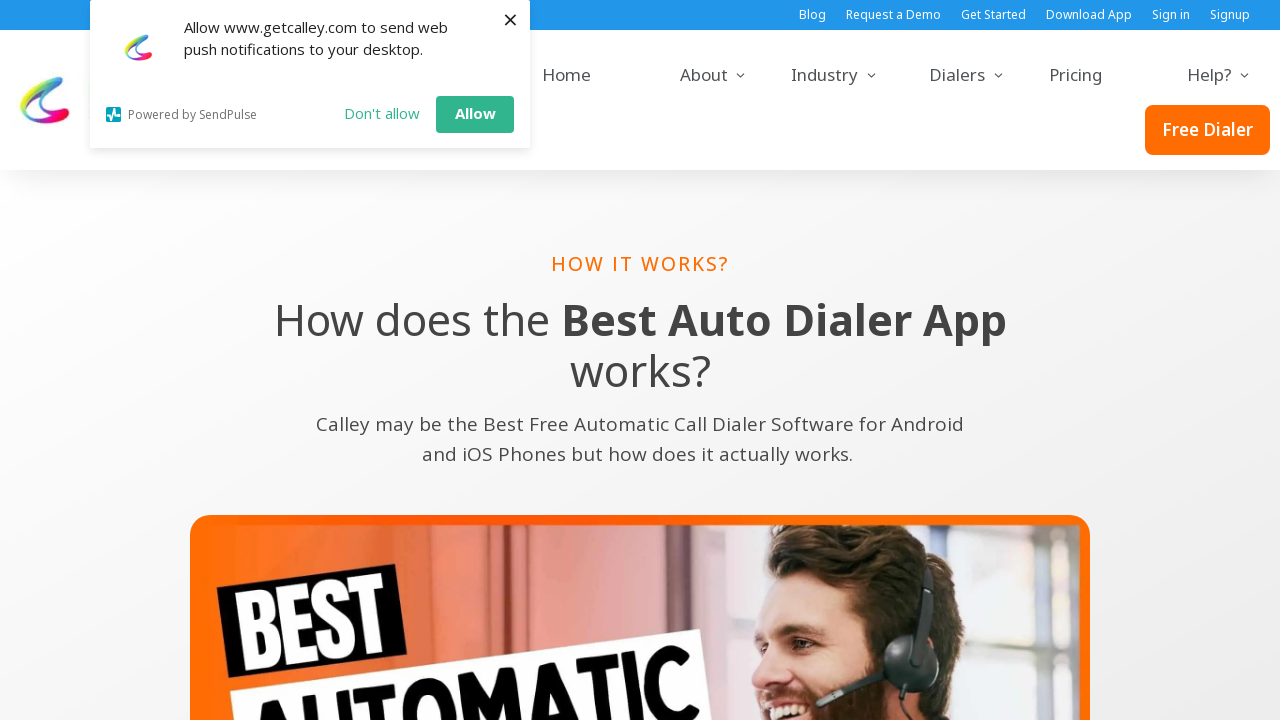

Set viewport to desktop resolution 1920x1080
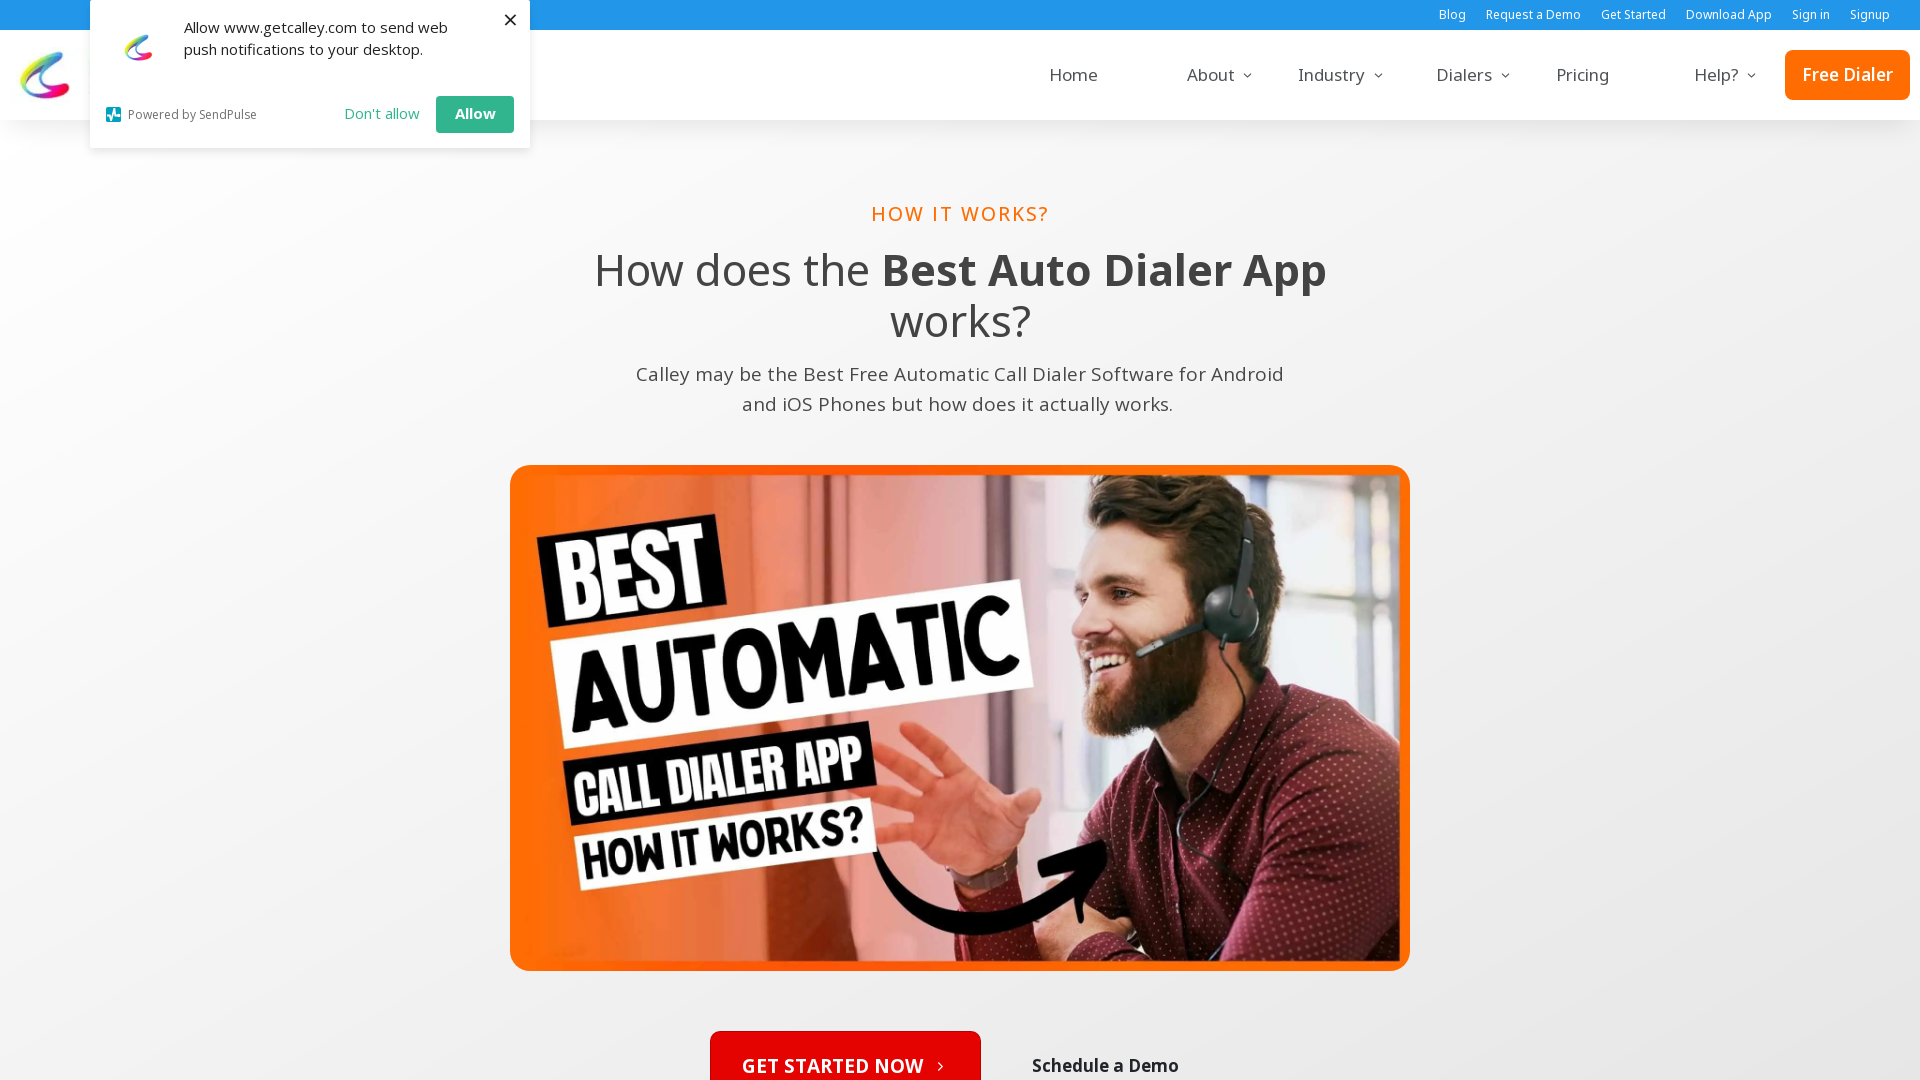

Page loaded at 1920x1080 viewport
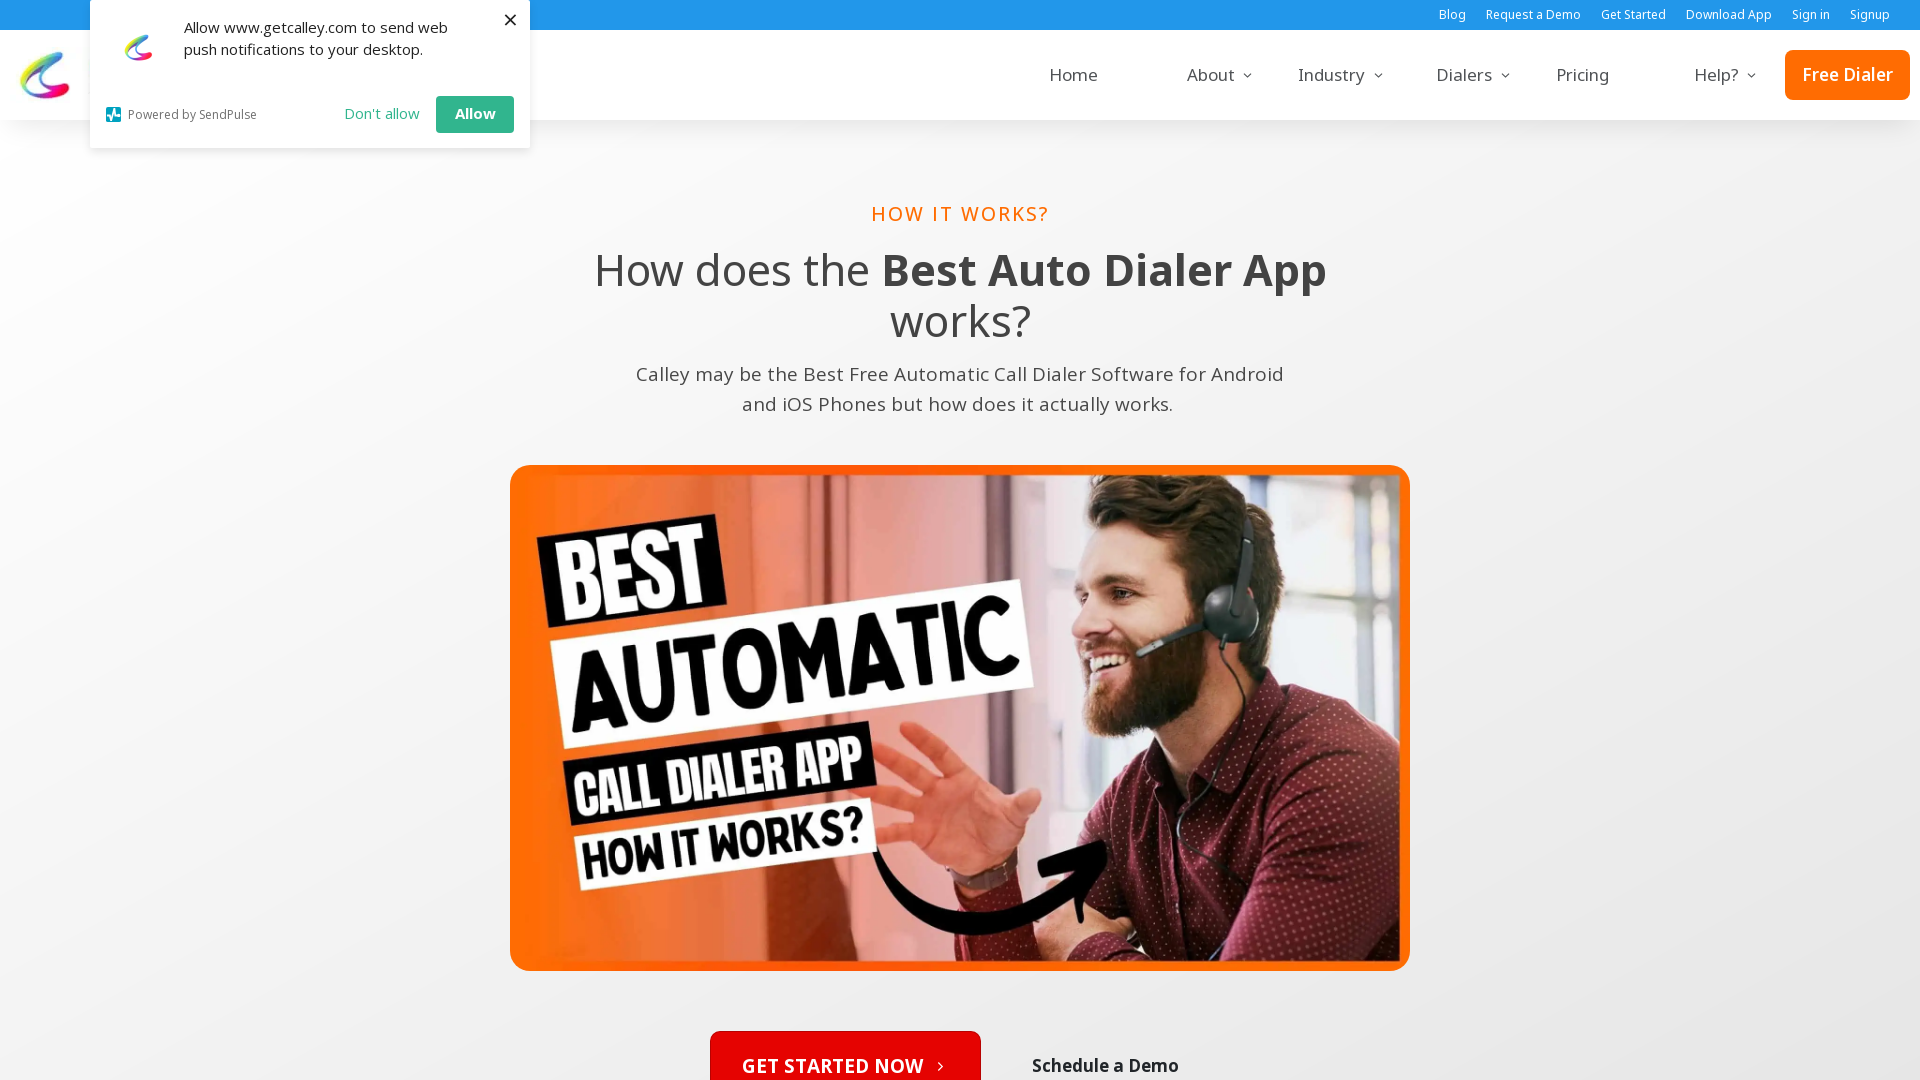

Set viewport to desktop resolution 1366x768
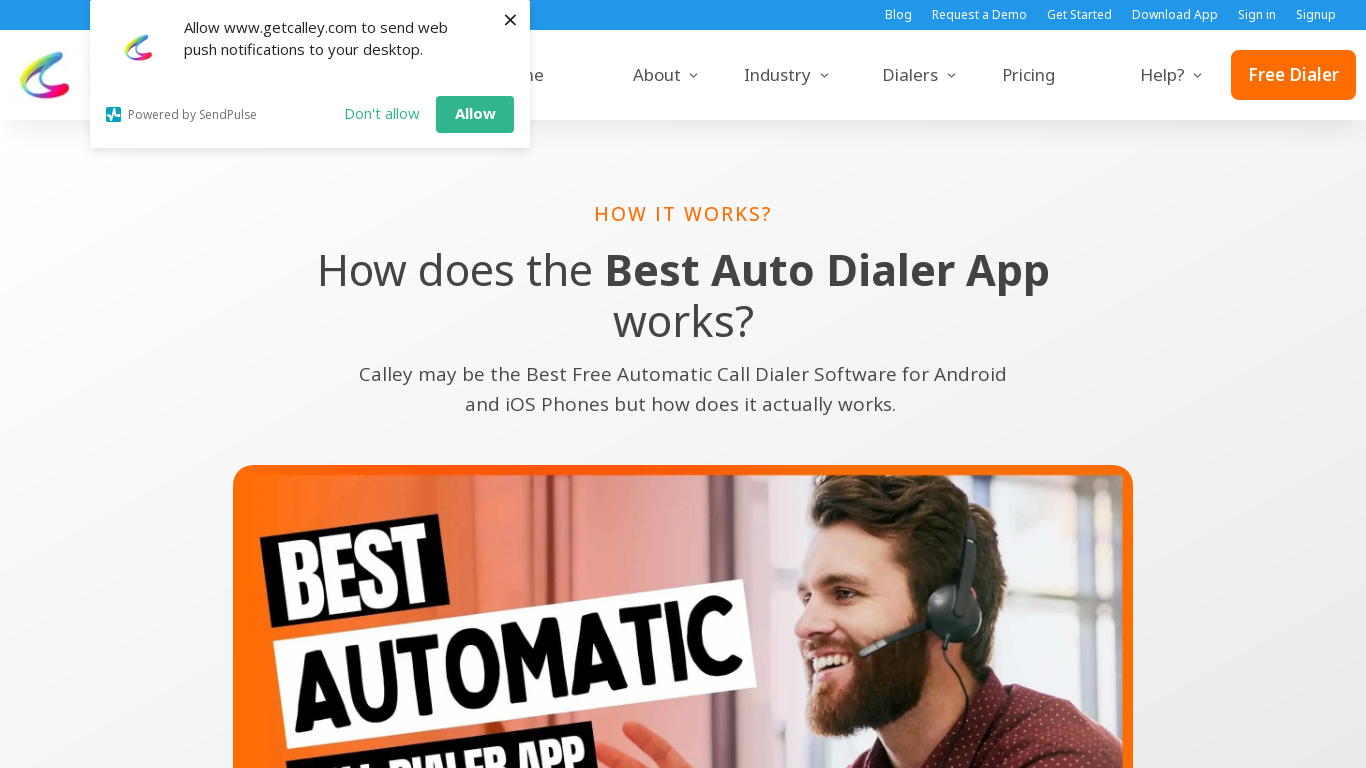

Page loaded at 1366x768 viewport
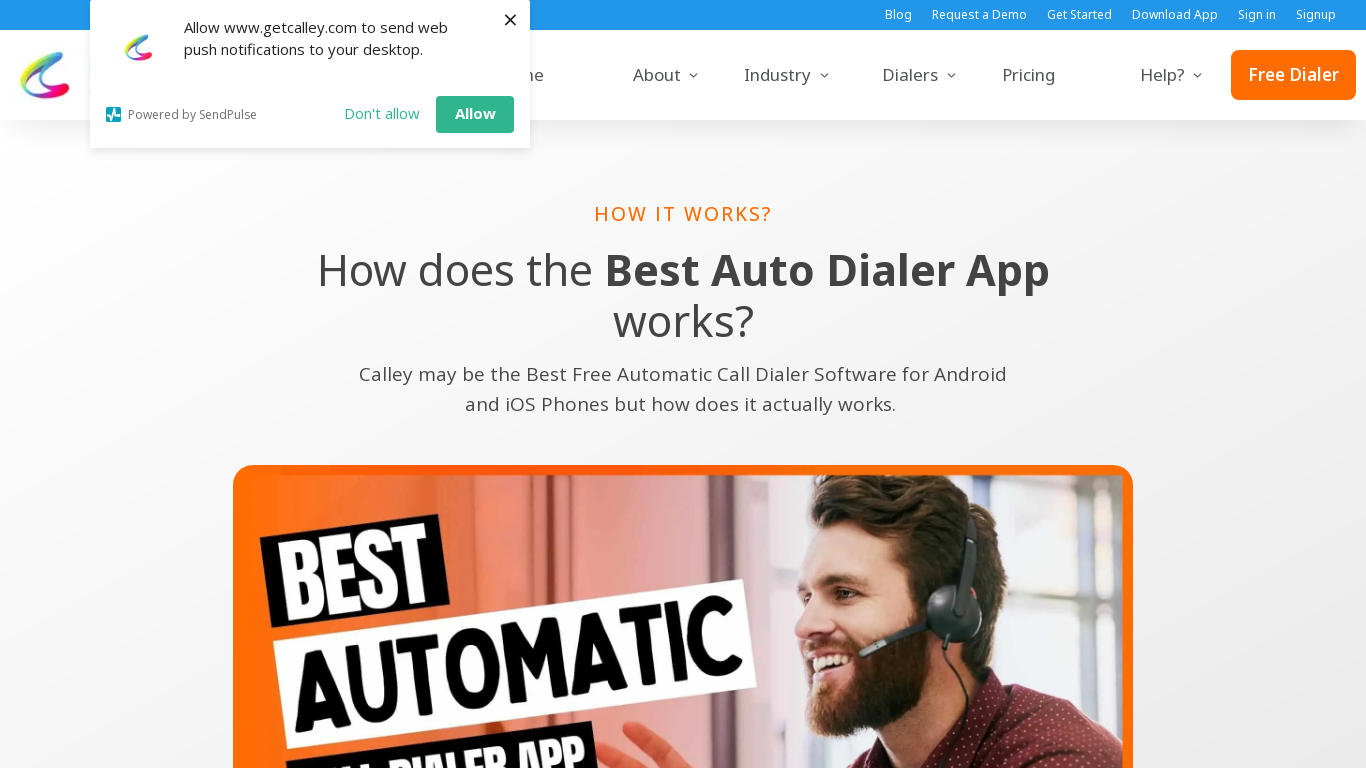

Set viewport to desktop resolution 1536x864
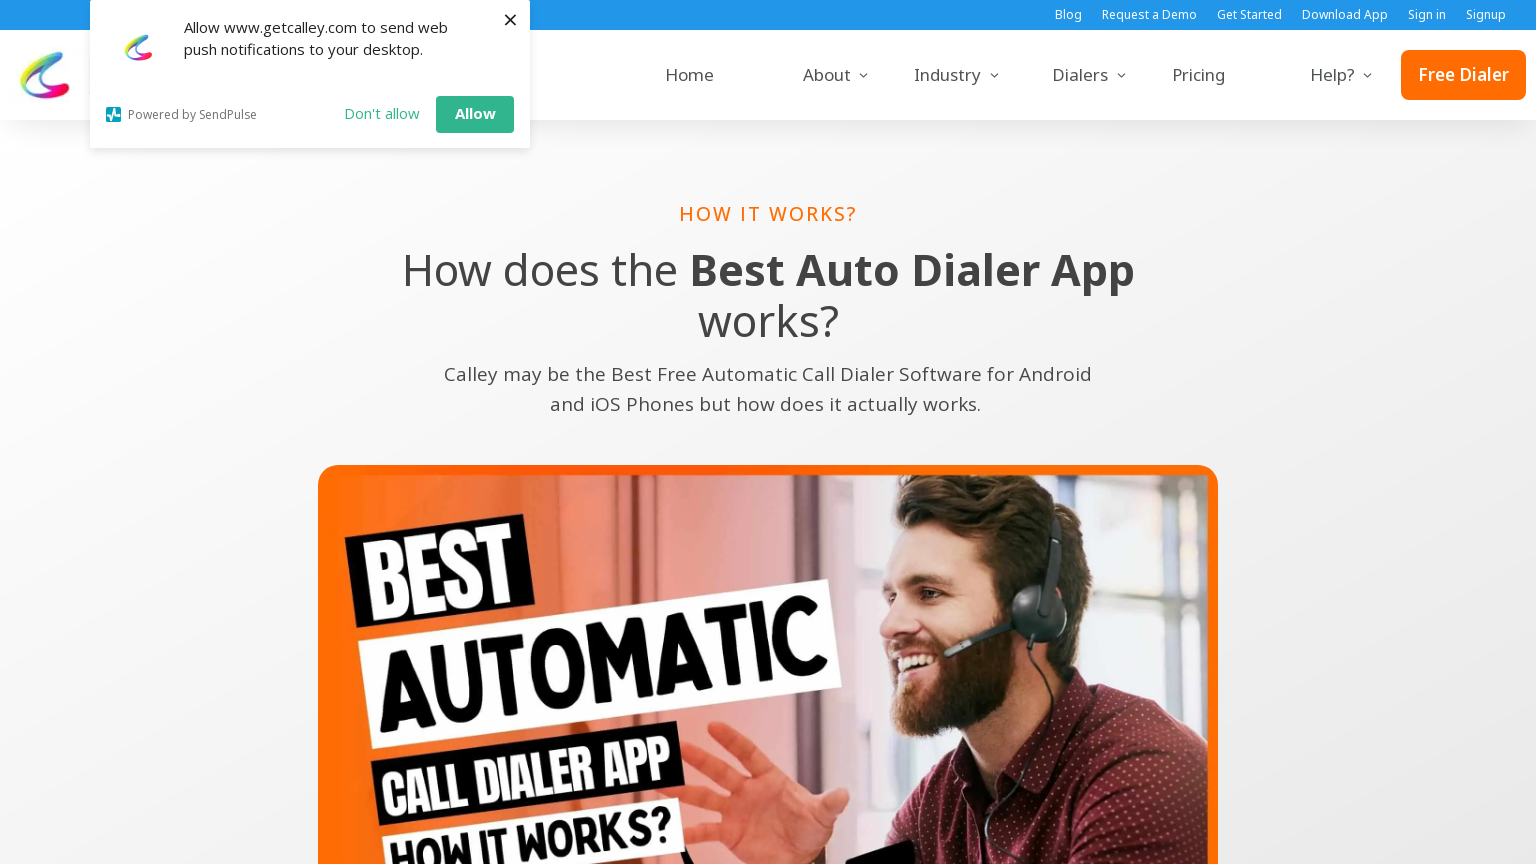

Page loaded at 1536x864 viewport
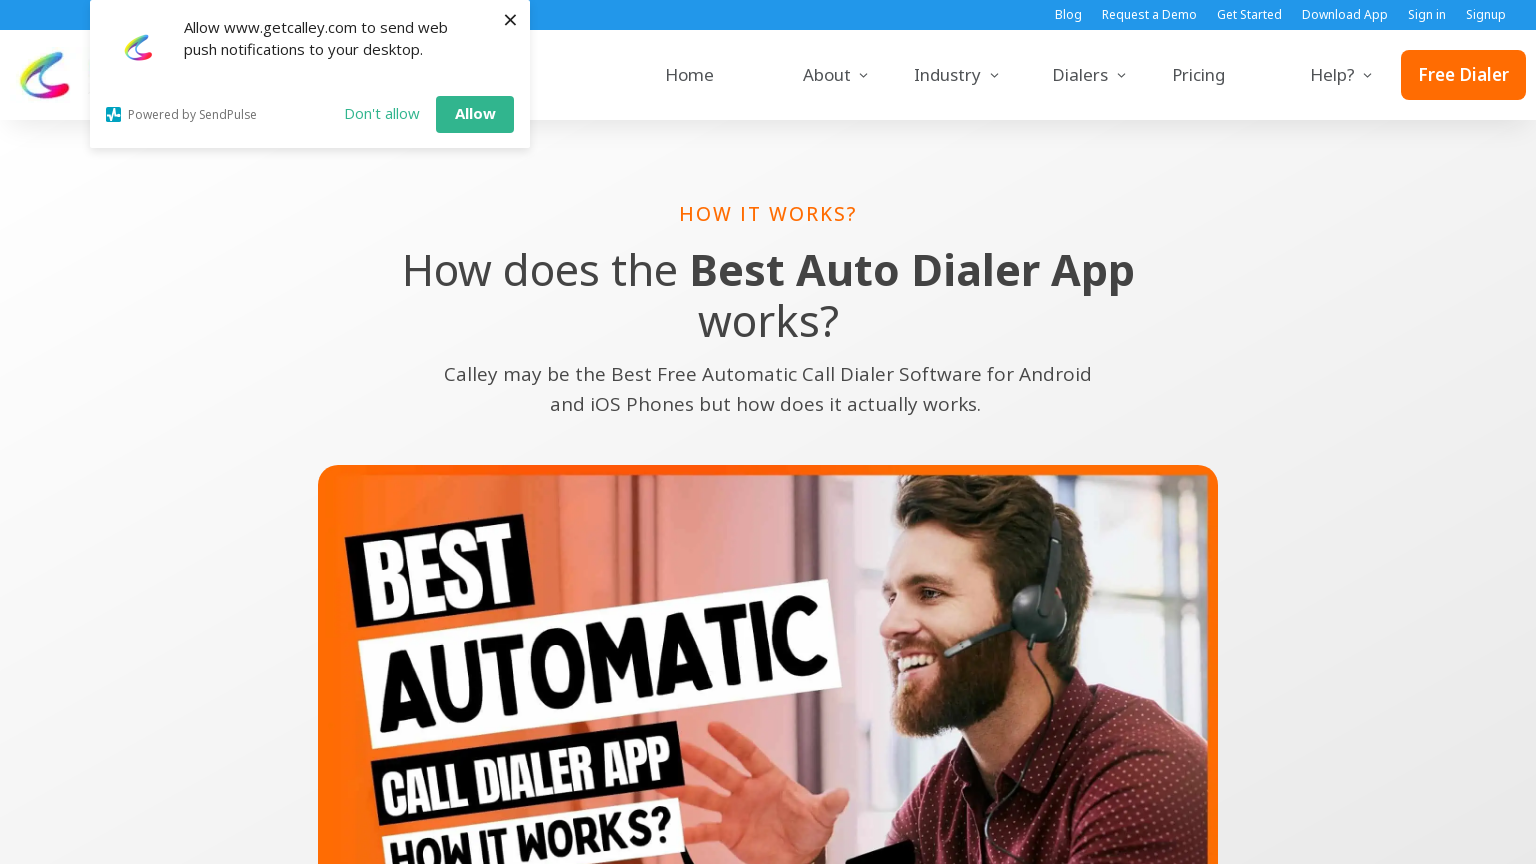

Set viewport to mobile resolution 360x640
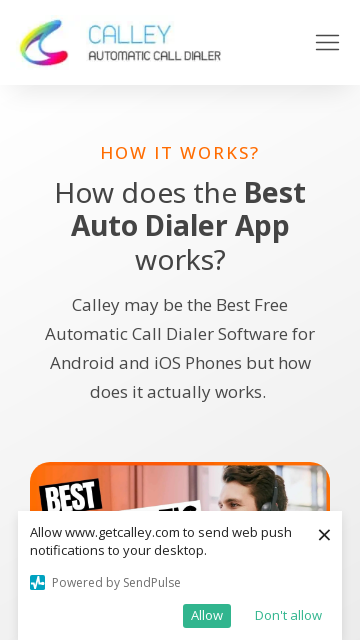

Page loaded at 360x640 viewport
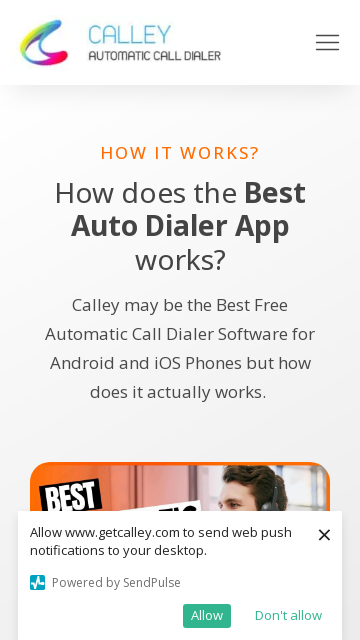

Set viewport to mobile resolution 414x896
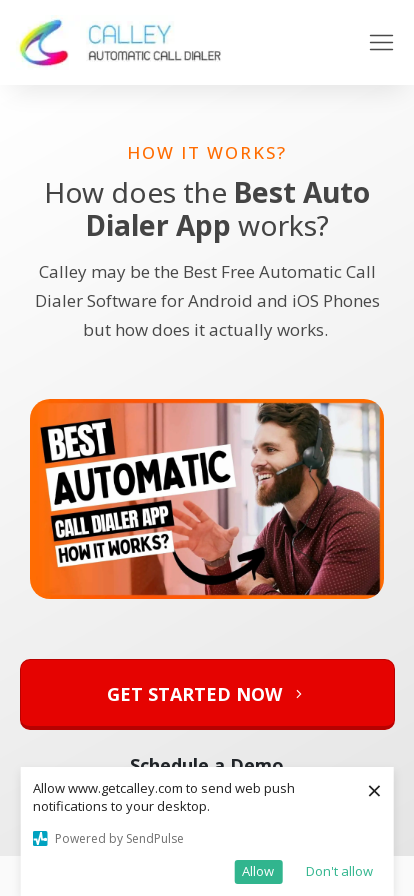

Page loaded at 414x896 viewport
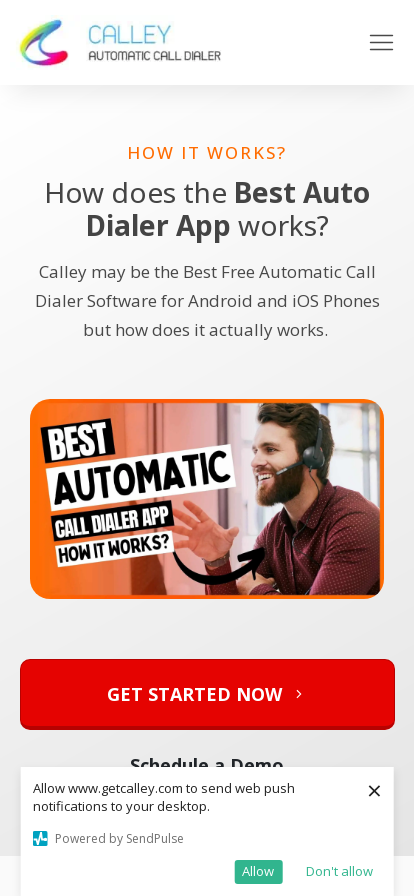

Set viewport to mobile resolution 375x667
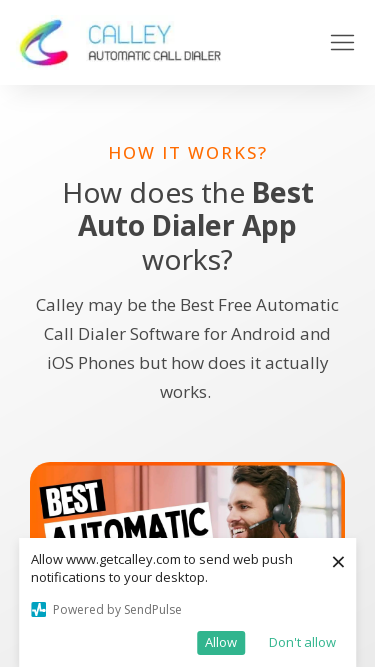

Page loaded at 375x667 viewport
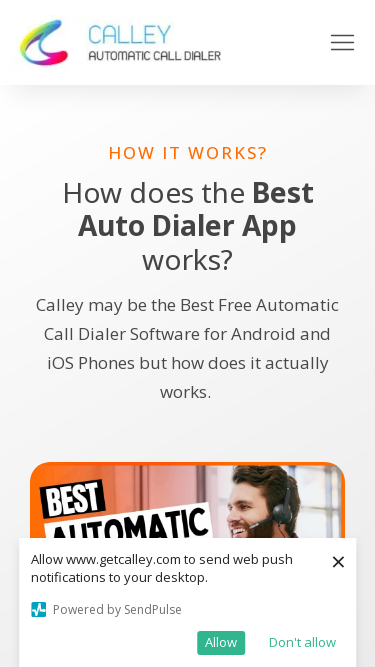

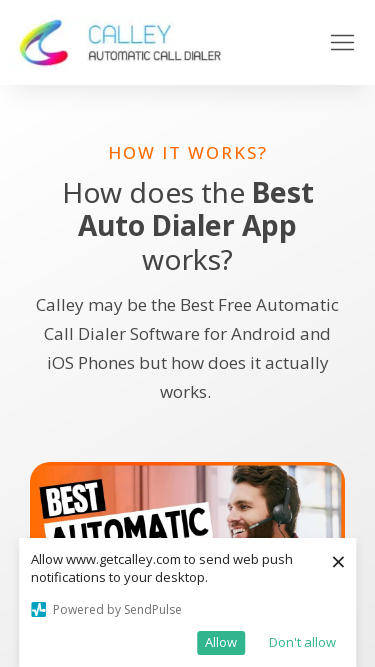